Tests basic form interaction on a demo page by filling a text input and textarea, waiting briefly, then clearing the text input field.

Starting URL: https://seleniumbase.io/demo_page

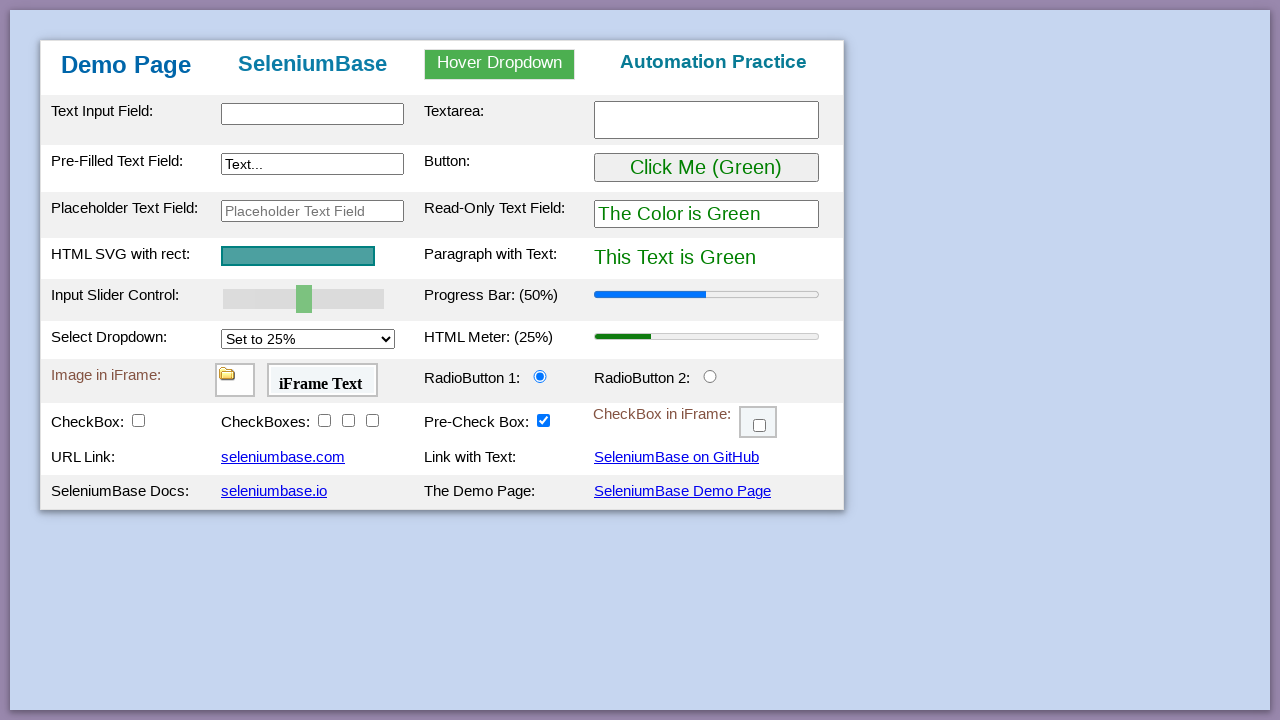

Filled text input field with 'Hello' on #myTextInput
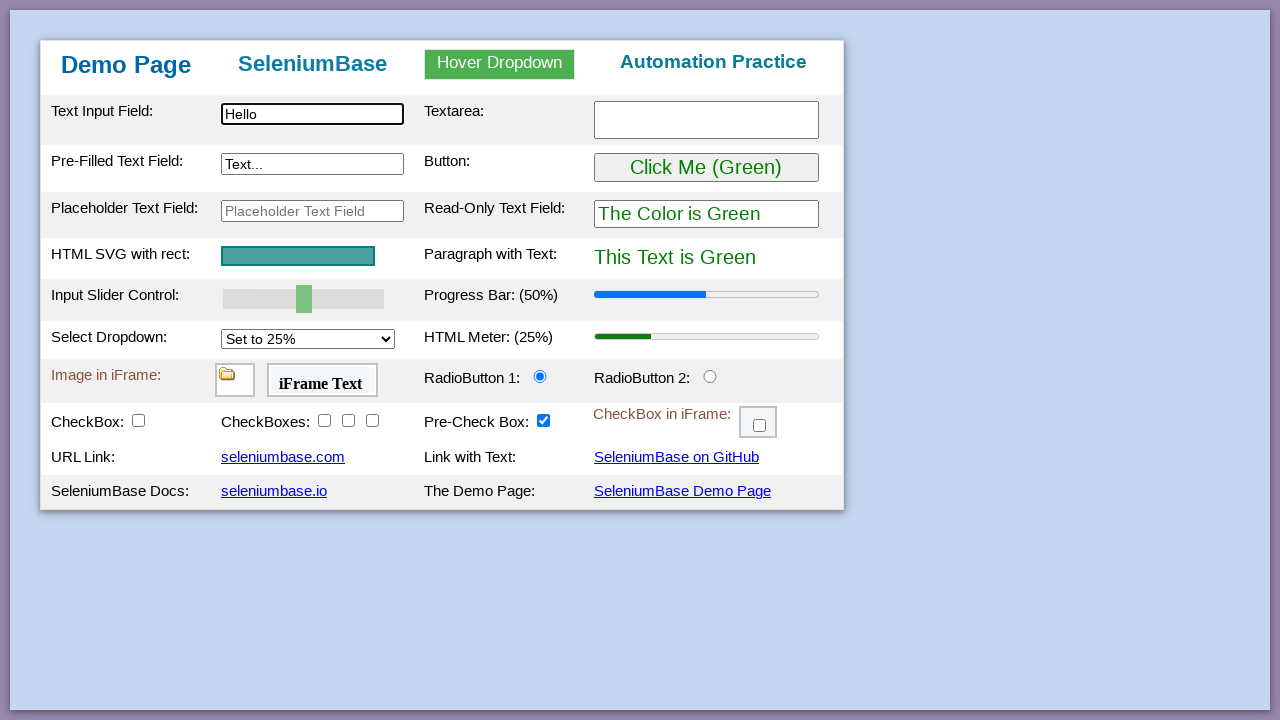

Filled textarea with 'Raghuvaran is good guy' on #myTextarea
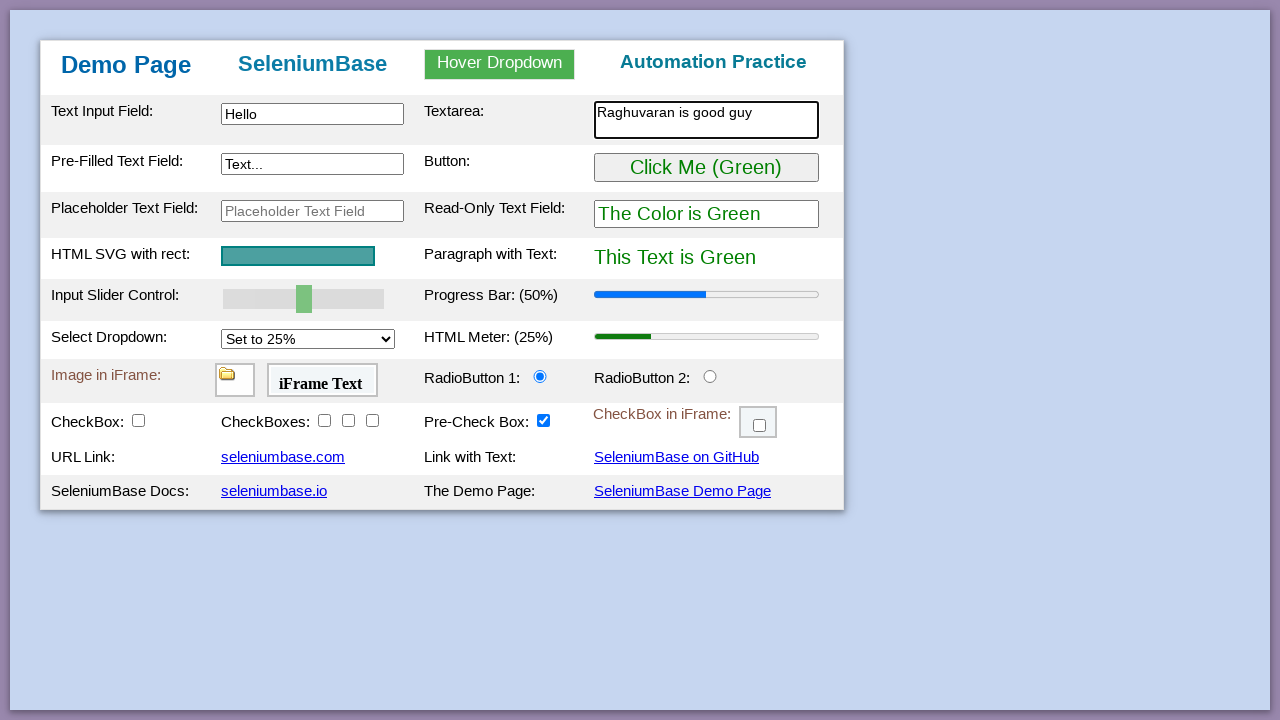

Waited 1 second
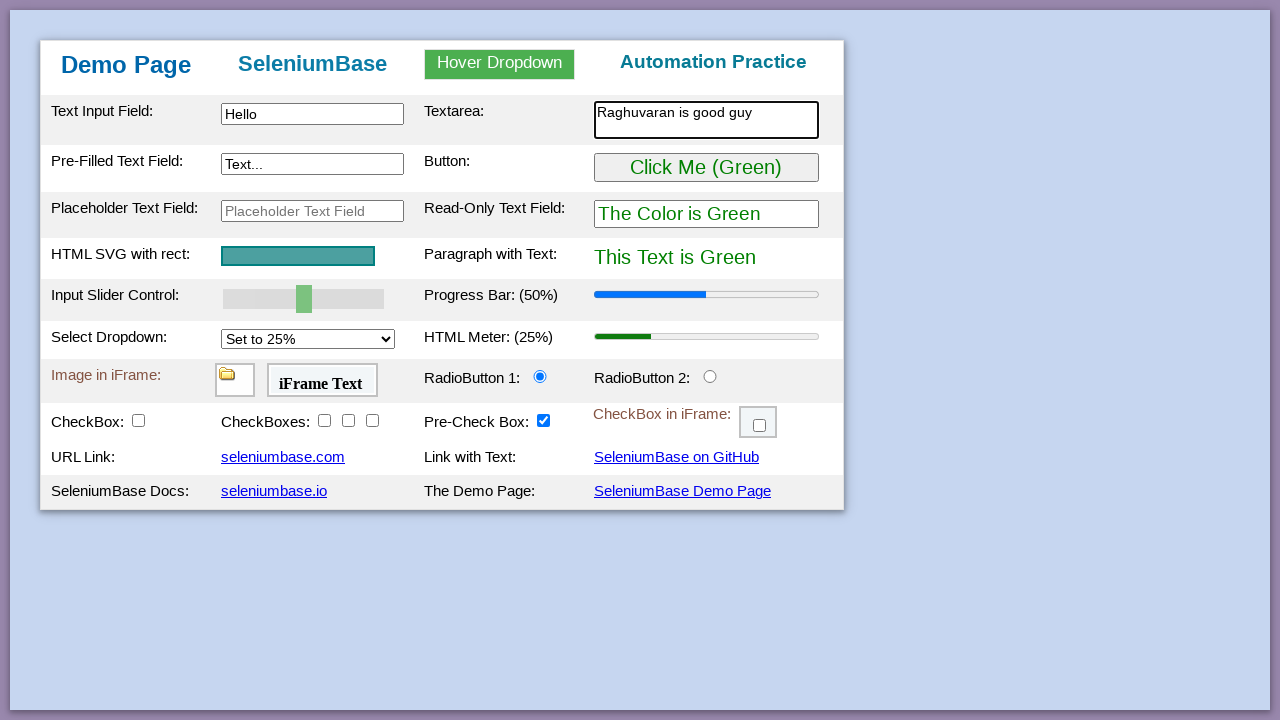

Cleared the text input field on #myTextInput
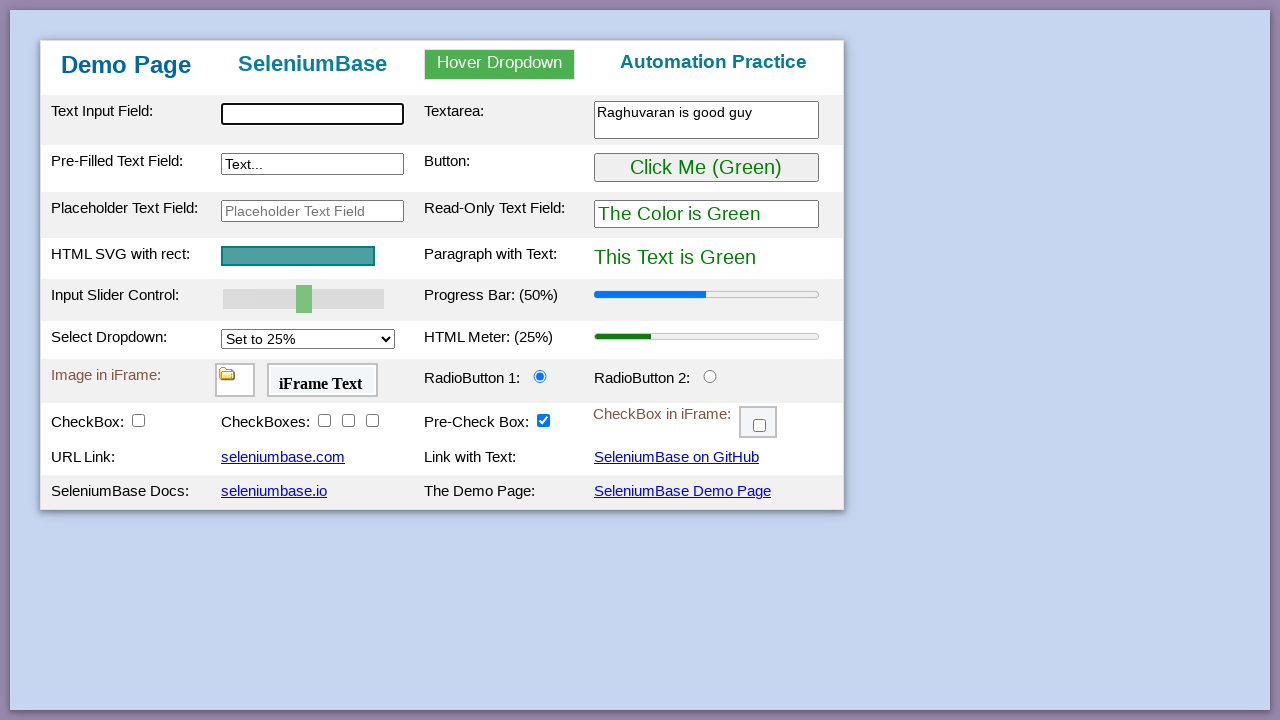

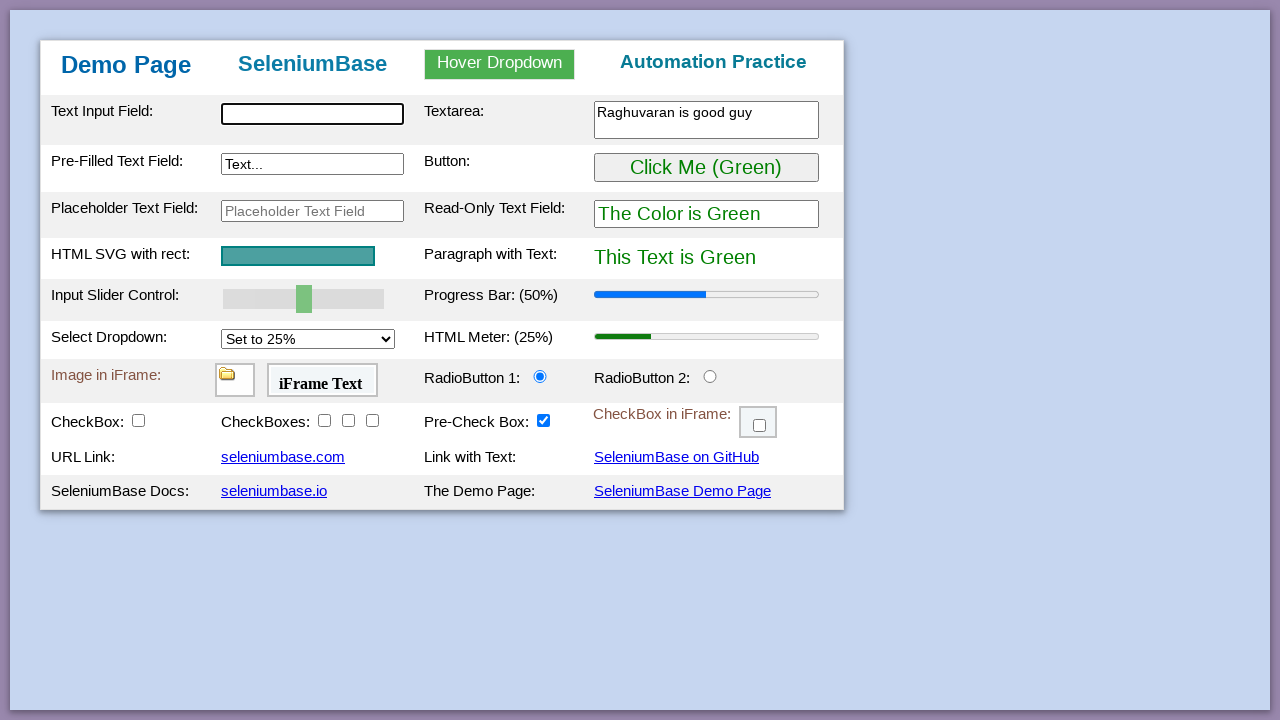